Tests setting a date value in a calendar/datepicker element using JavaScript execution on a Selenium practice page

Starting URL: http://seleniumpractise.blogspot.com/2016/08/how-to-handle-calendar-in-selenium.html

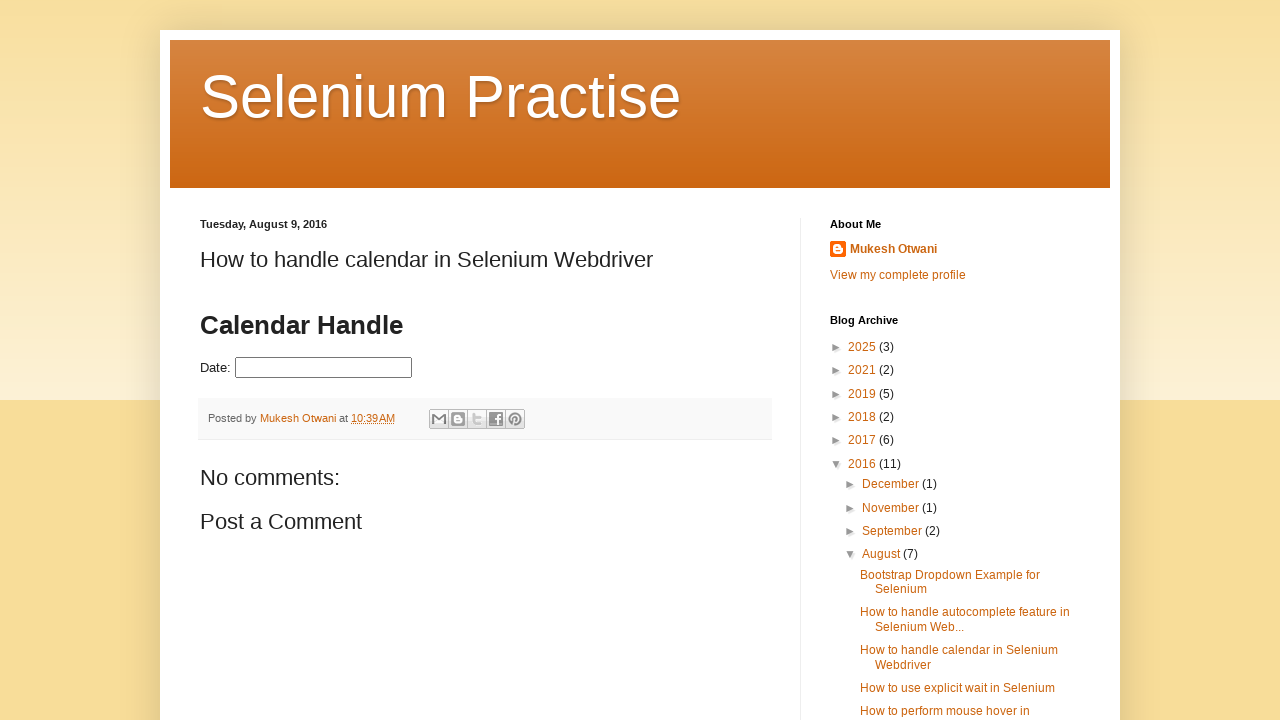

Navigated to Selenium practice page for calendar handling
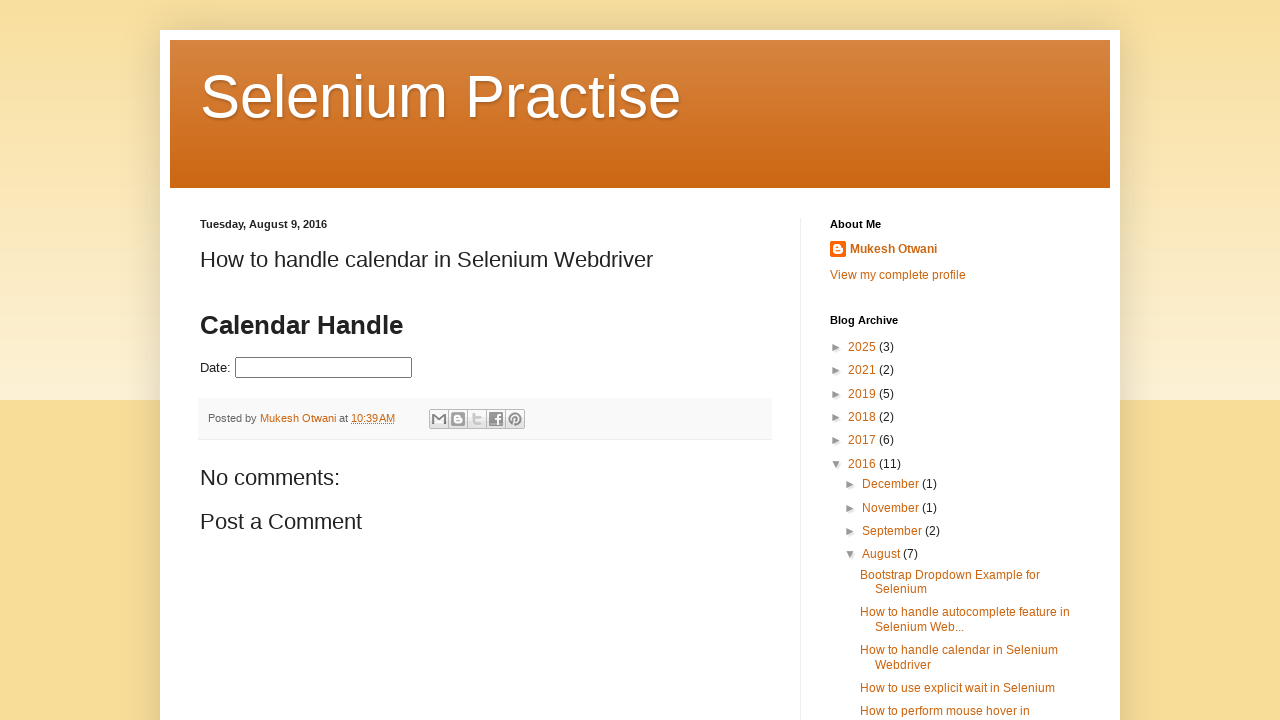

Executed JavaScript to set datepicker value to 11/25/2024
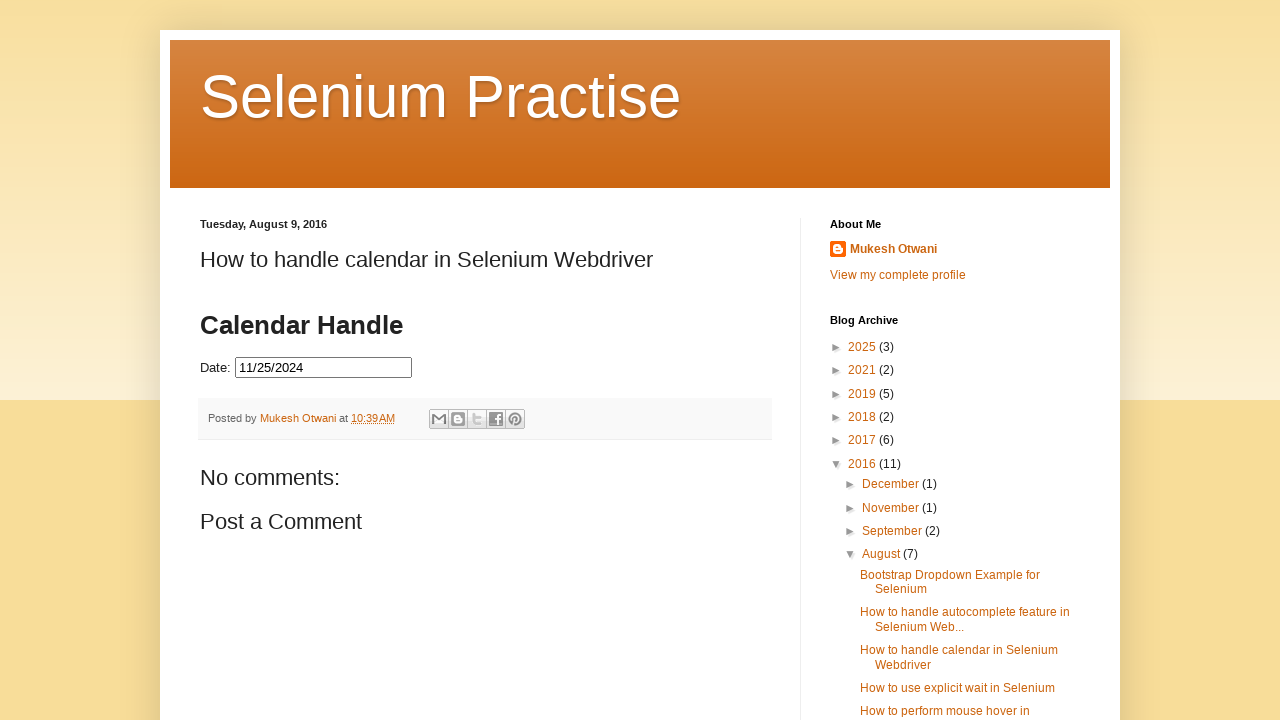

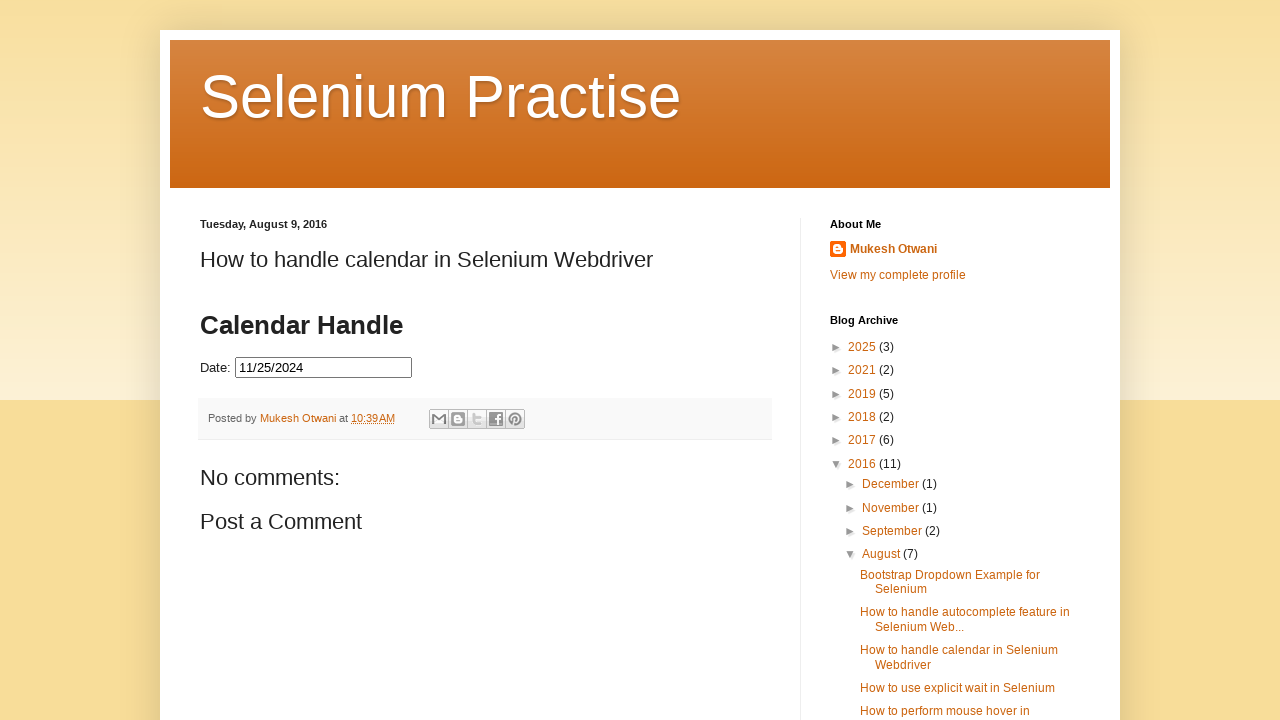